Tests various form interactions on a practice page including clicking radio buttons, filling text fields, selecting dropdown options, and handling JavaScript alerts

Starting URL: https://rahulshettyacademy.com/AutomationPractice/

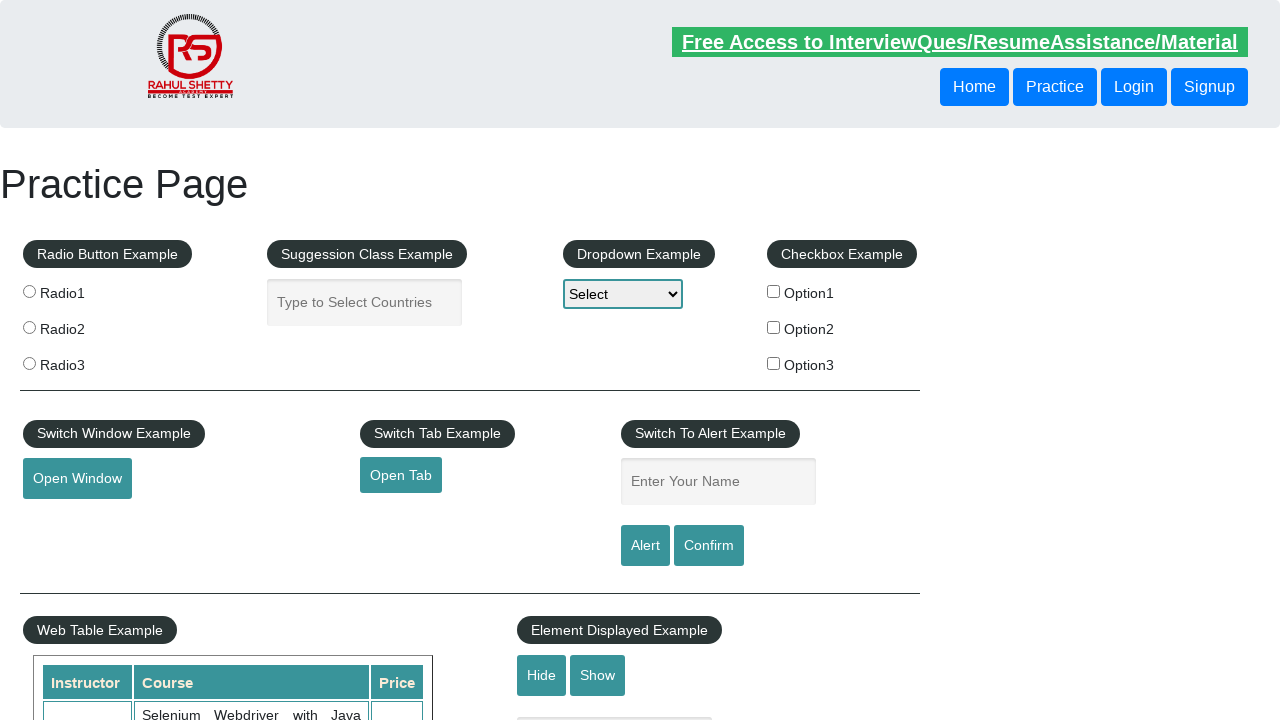

Clicked the first radio button (radio1) at (29, 291) on input[value='radio1']
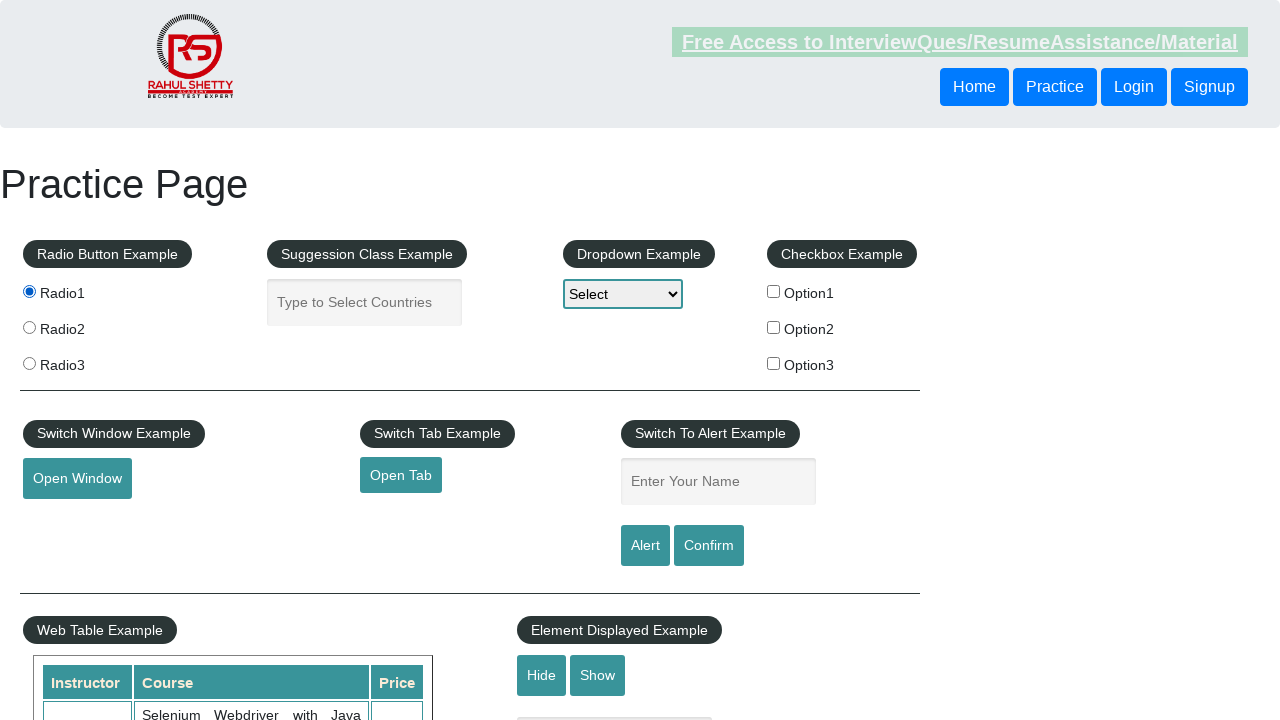

Filled autocomplete field with 'Tazoh Nana' on input#autocomplete
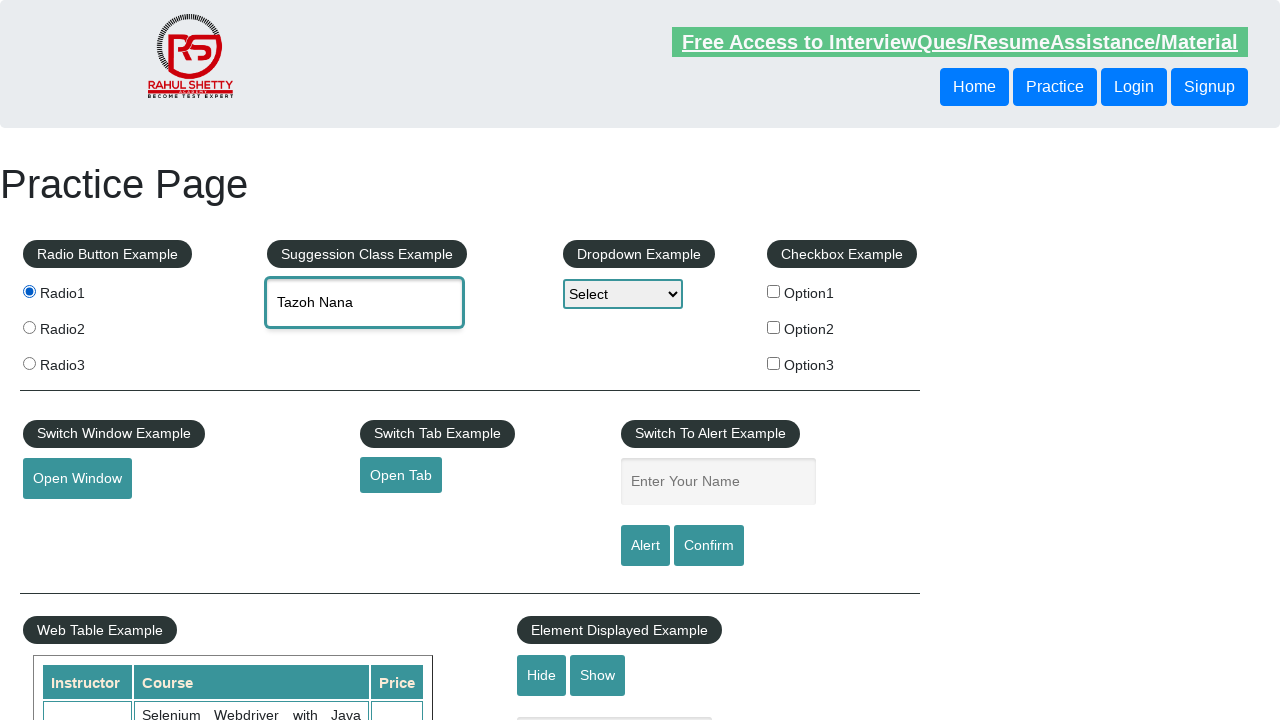

Cleared the autocomplete field on input#autocomplete
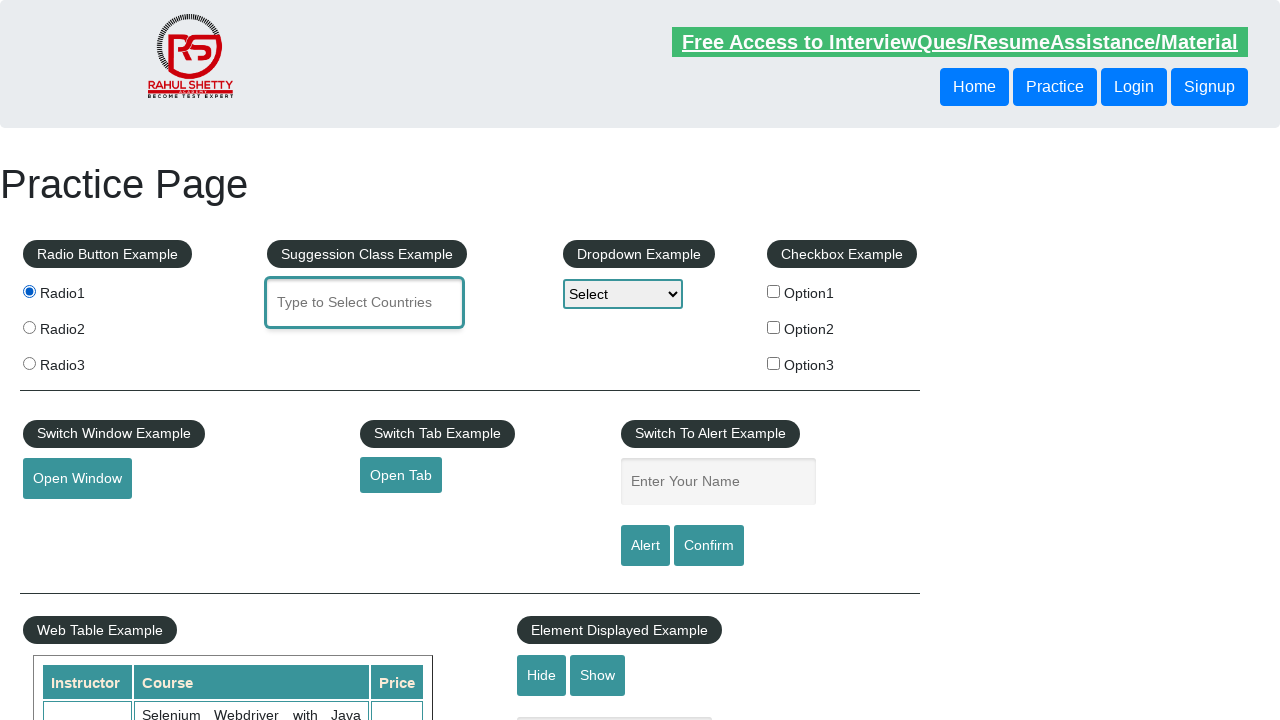

Filled autocomplete field with 'Hohohohohoho iam getting this' on input#autocomplete
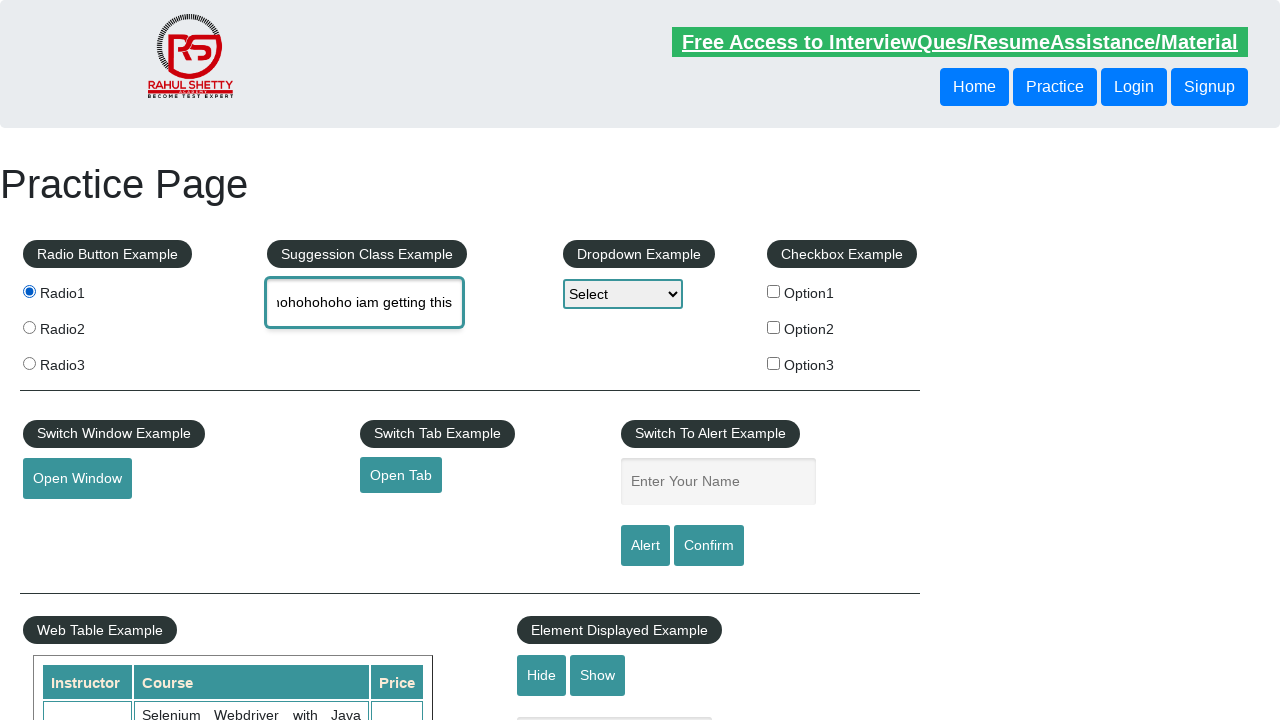

Selected option3 from the dropdown menu on #dropdown-class-example
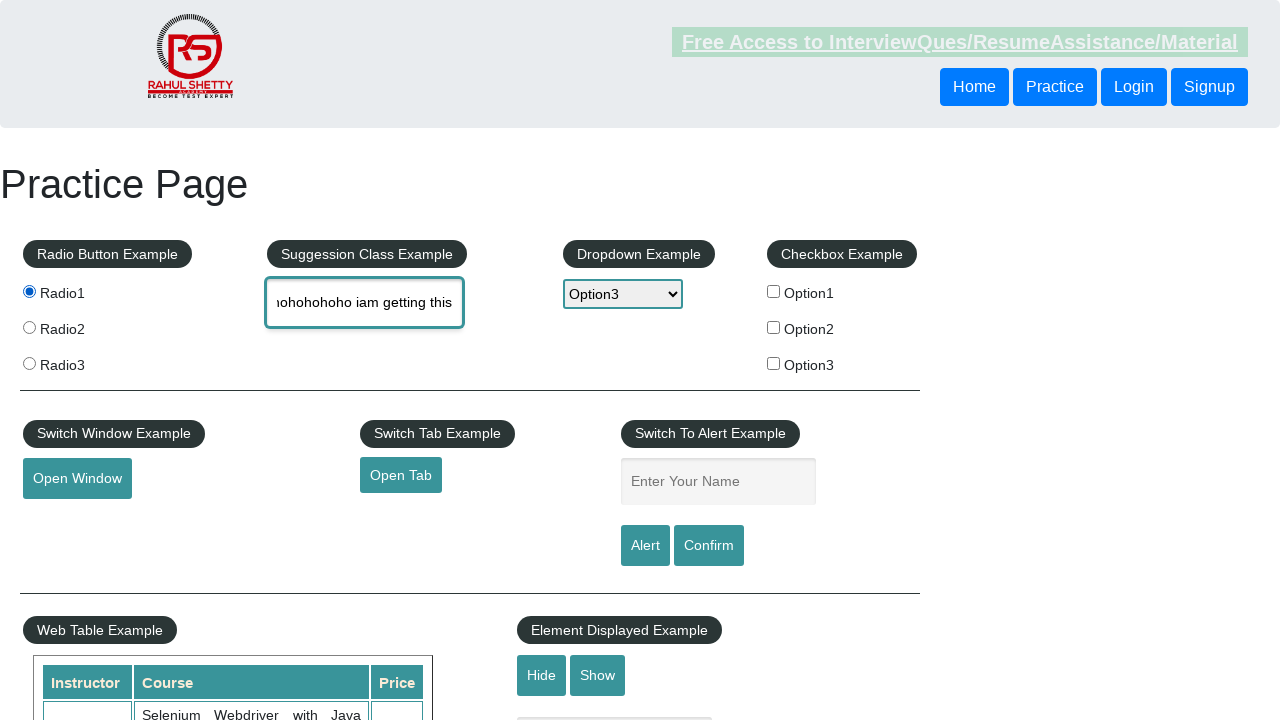

Filled the name field with 'Tazoh again' on input[name='enter-name']
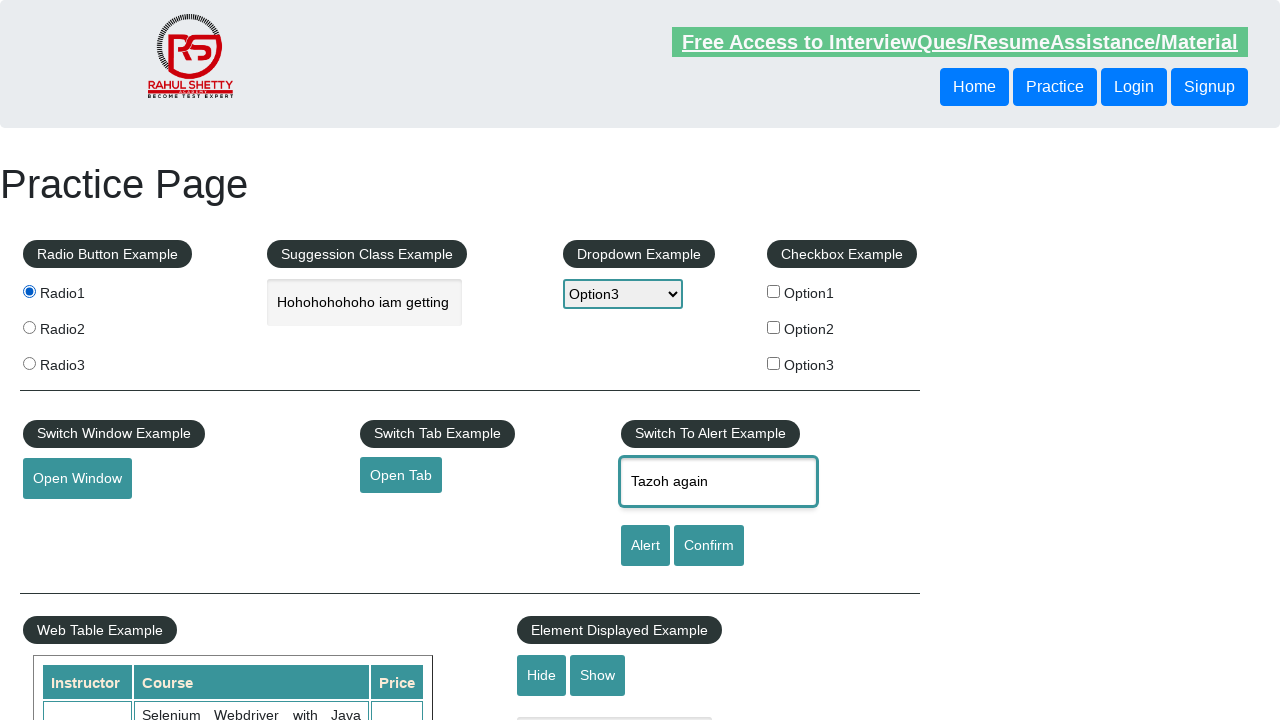

Clicked the alert button to trigger JavaScript alert at (645, 546) on input#alertbtn
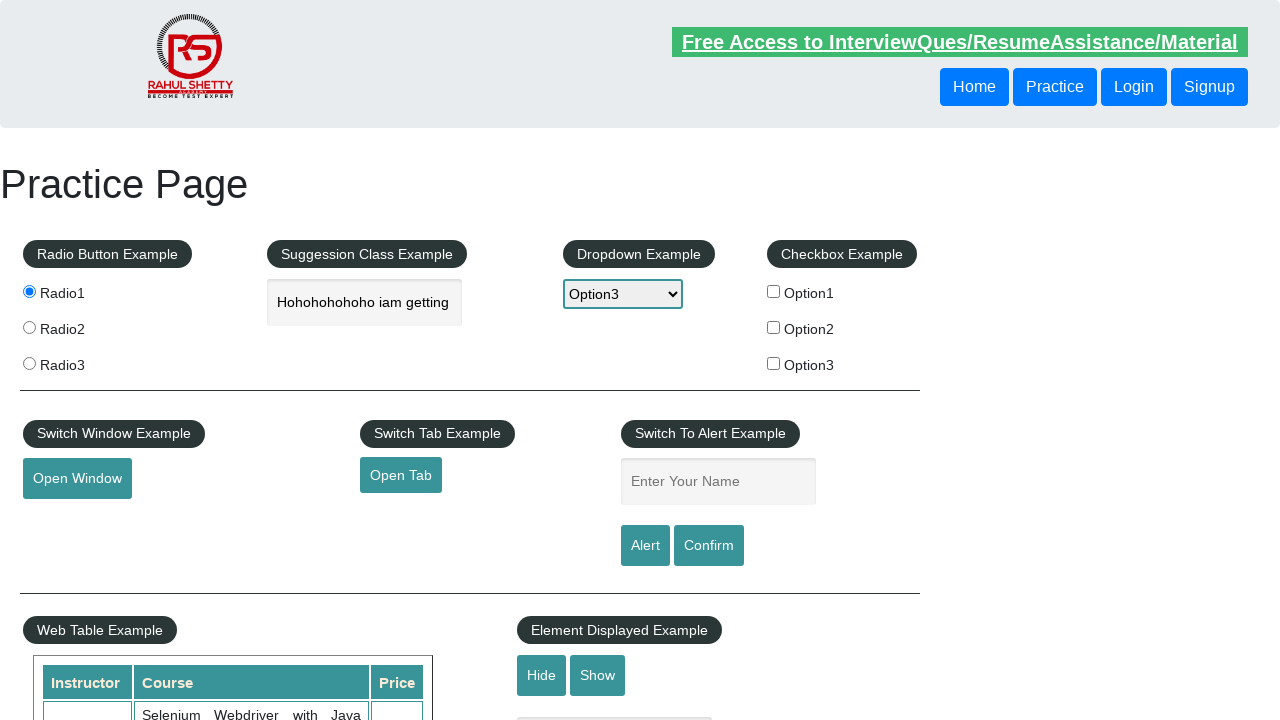

Set up dialog handler to accept alerts
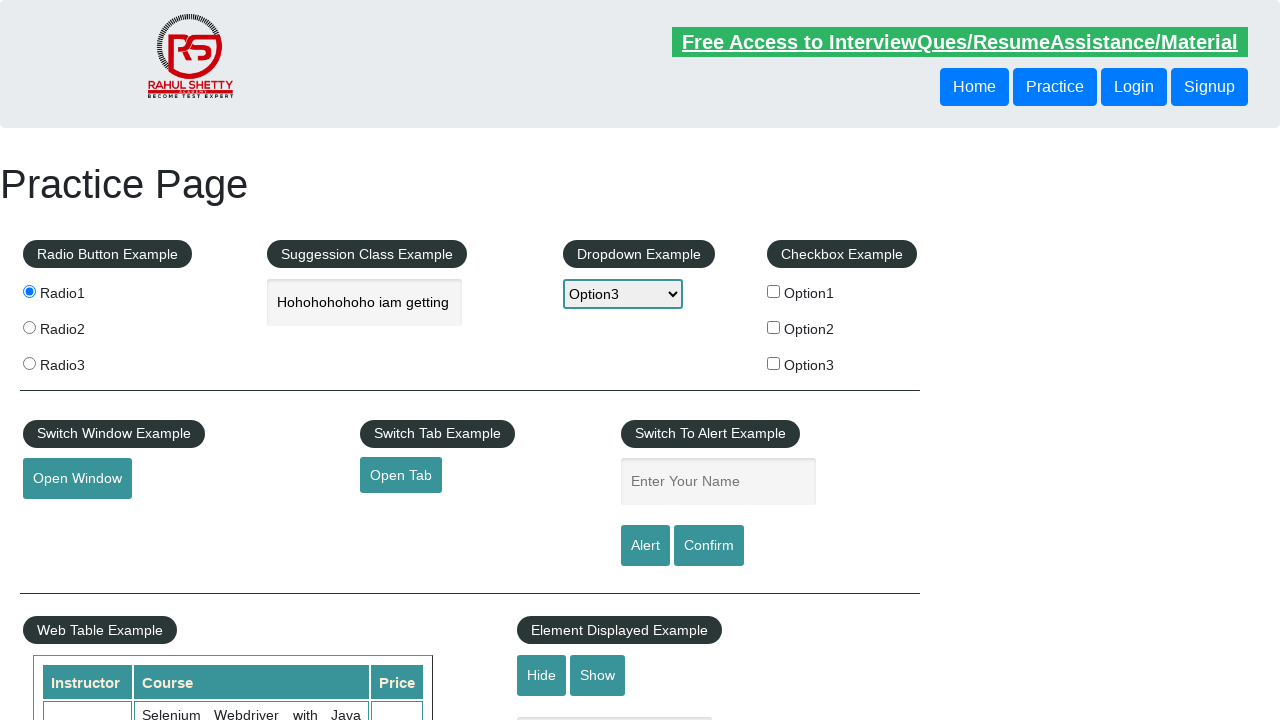

Waited 1000ms for alert to be handled
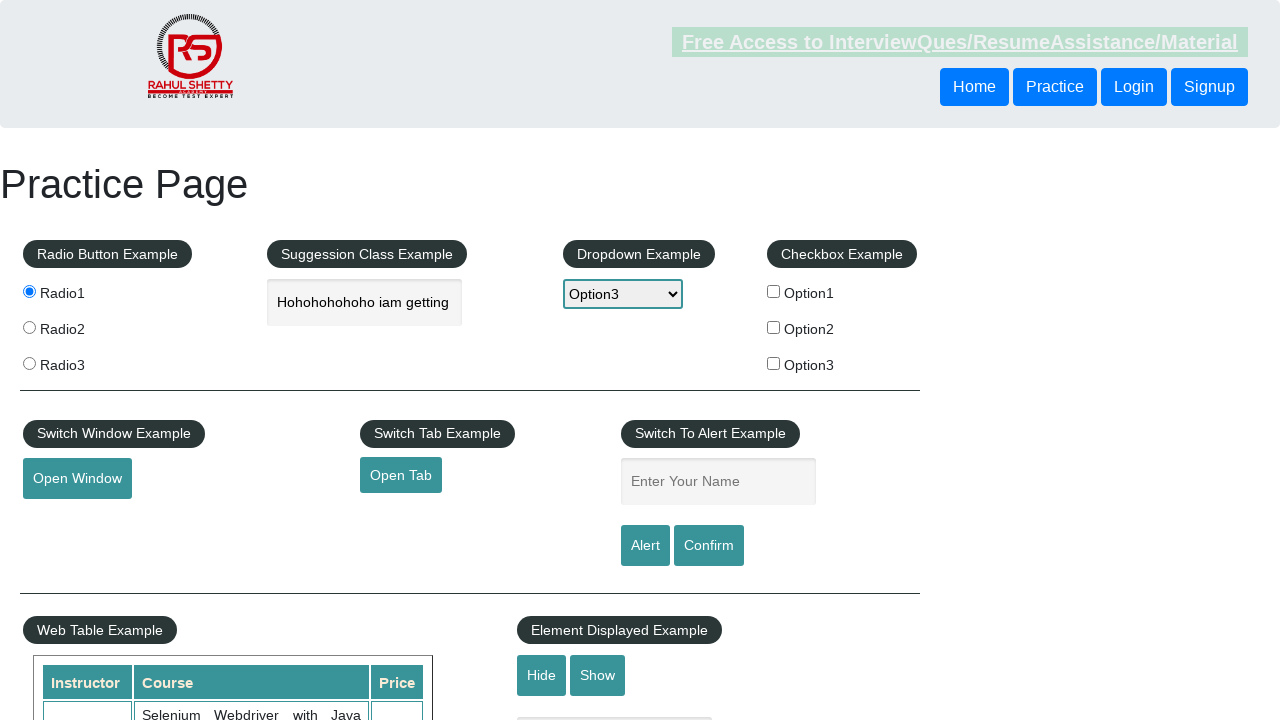

Waited for h1 heading to be visible
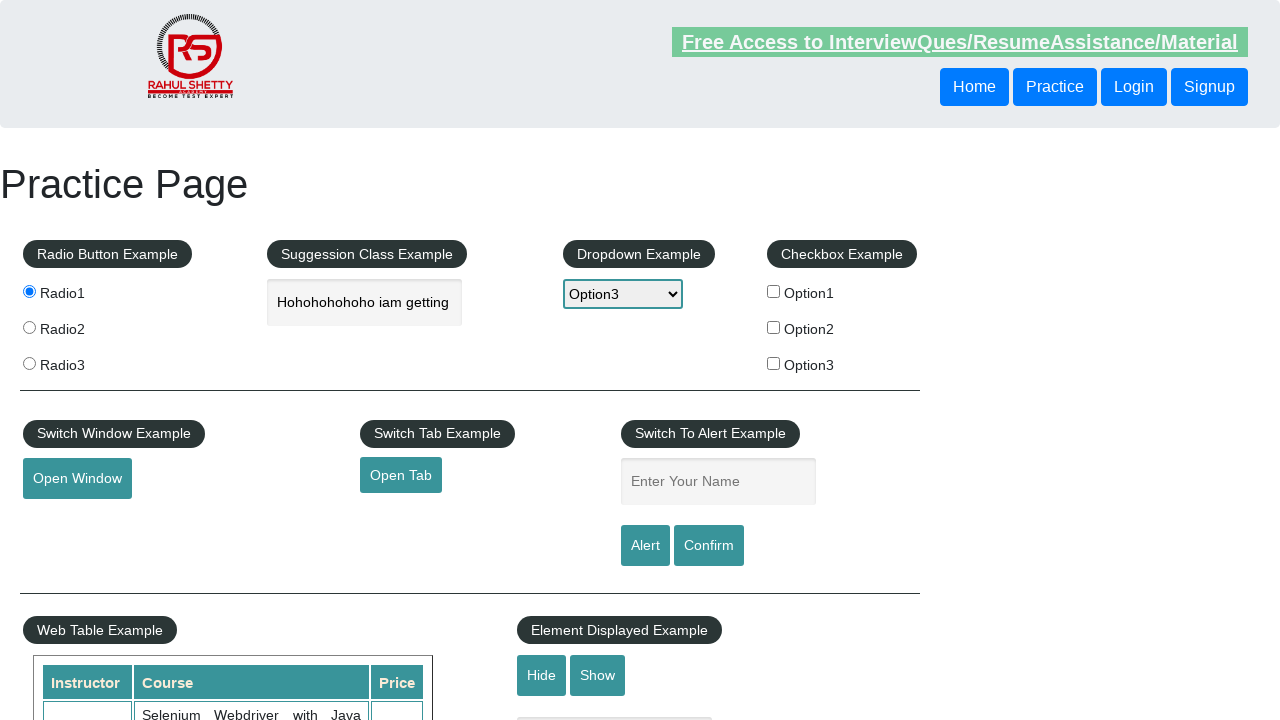

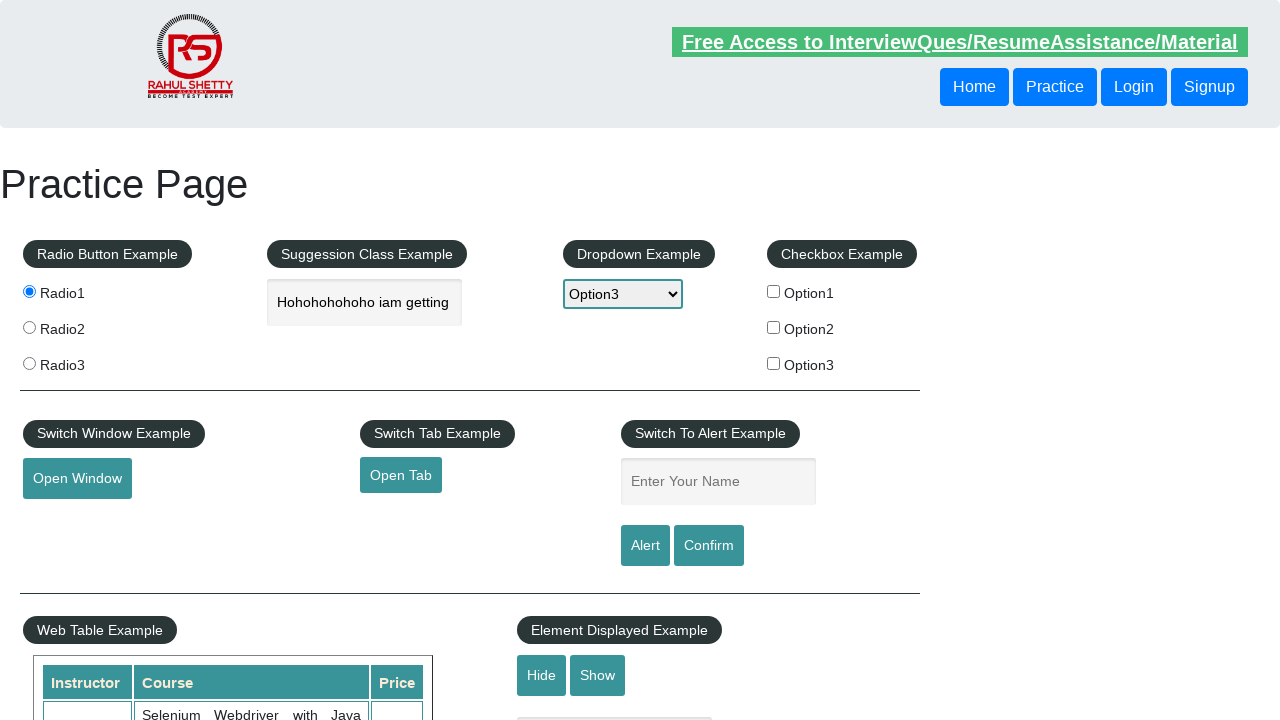